Tests that Playwright auto-dismisses a simple JavaScript alert by clicking the alert trigger button

Starting URL: https://the-internet.herokuapp.com/javascript_alerts

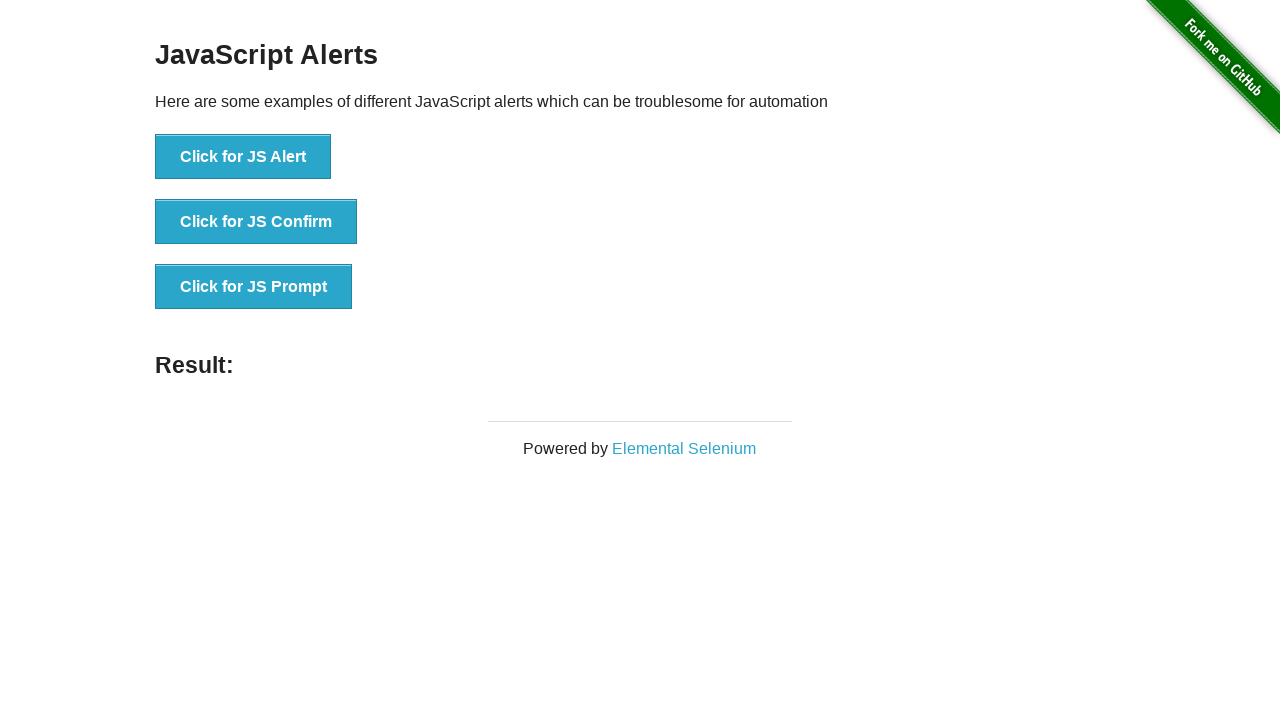

Navigated to JavaScript alerts test page
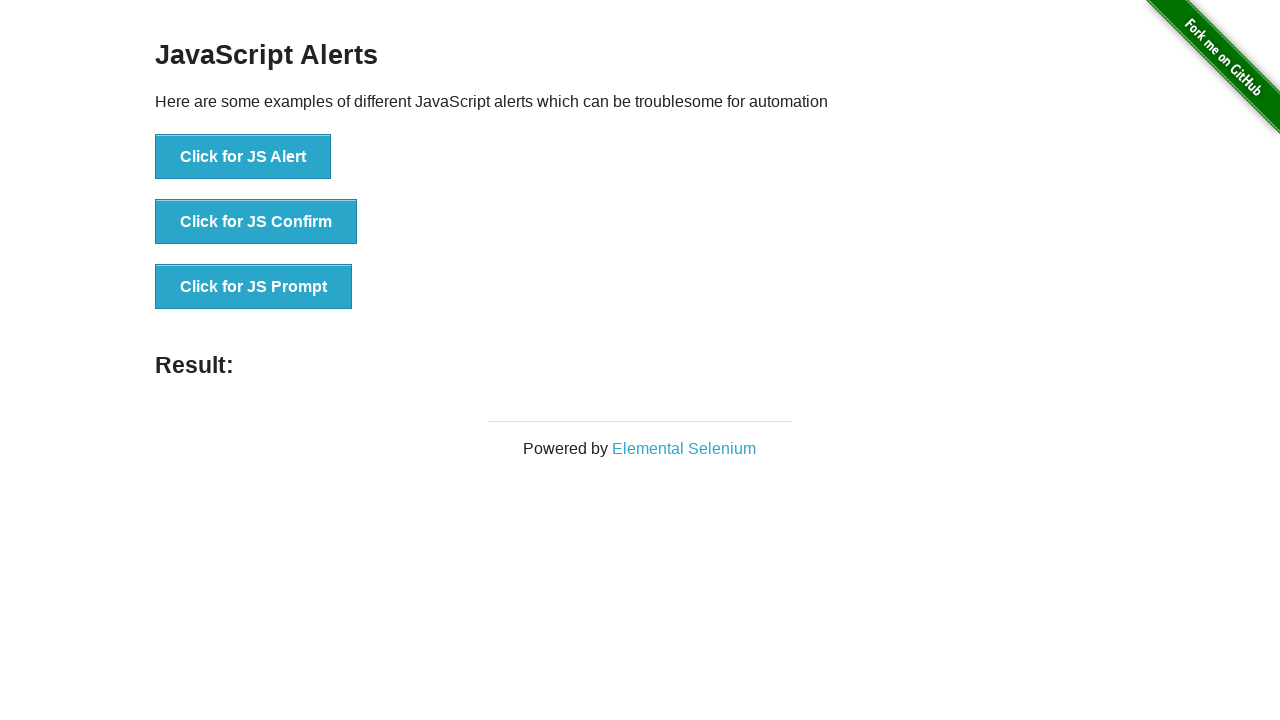

Clicked button to trigger simple JavaScript alert at (243, 157) on [onclick="jsAlert()"]
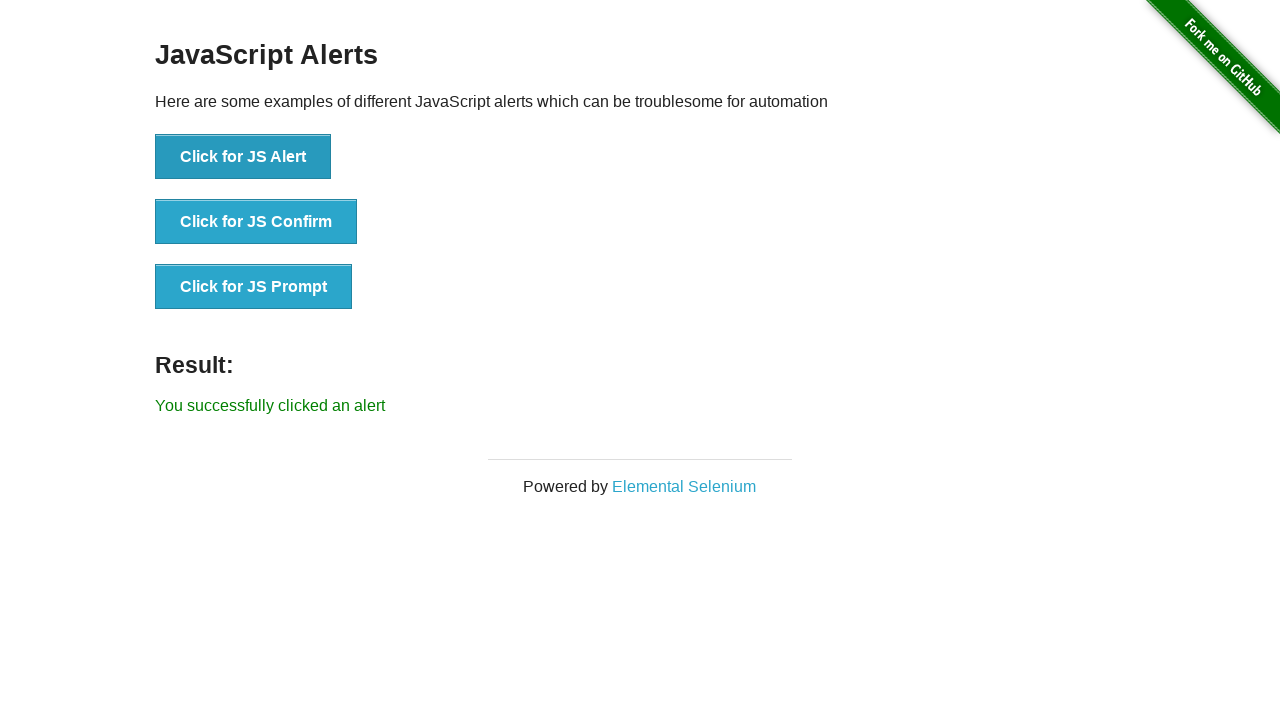

Waited 2 seconds for visual feedback after alert auto-dismiss
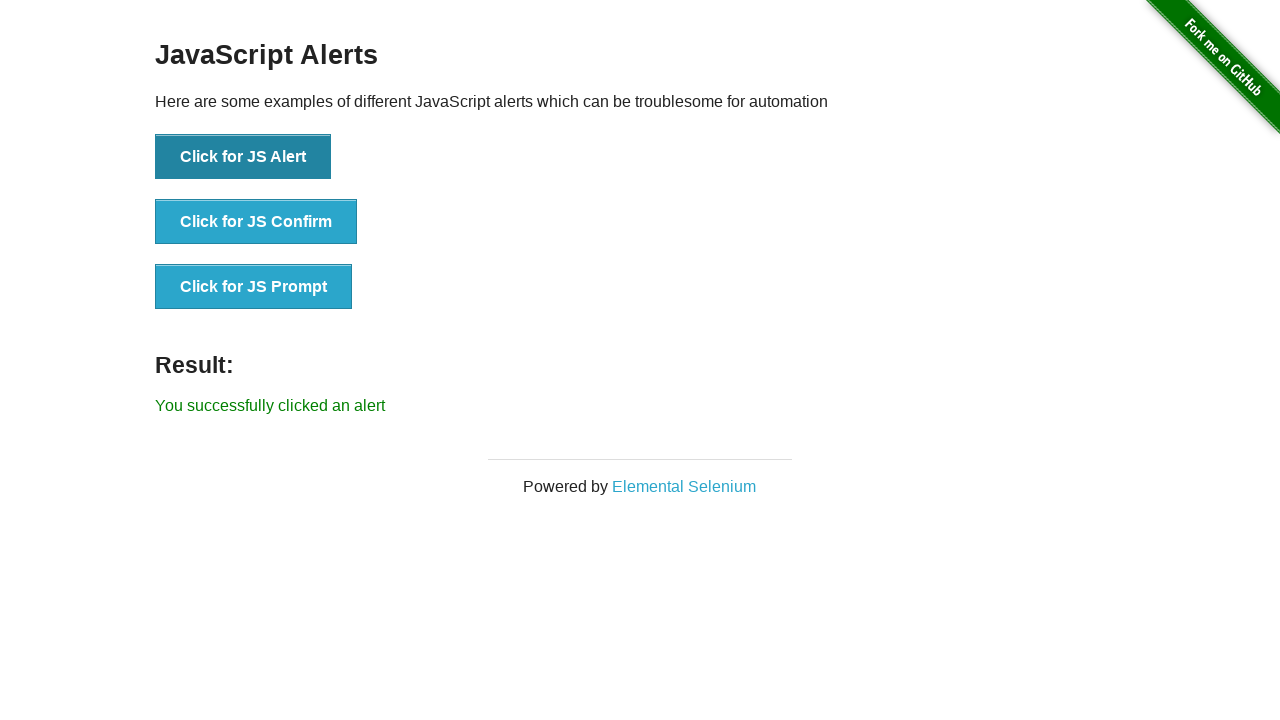

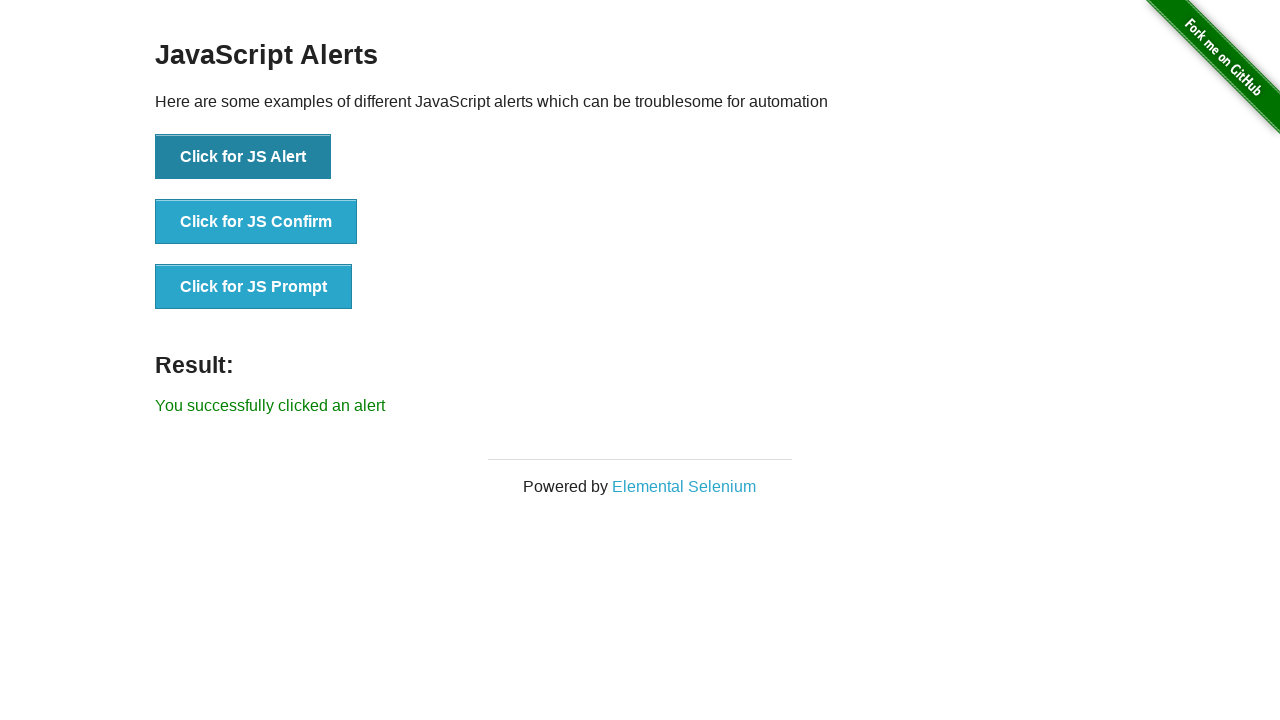